Tests drag and drop functionality by dragging element A to element B's position.

Starting URL: http://the-internet.herokuapp.com/drag_and_drop

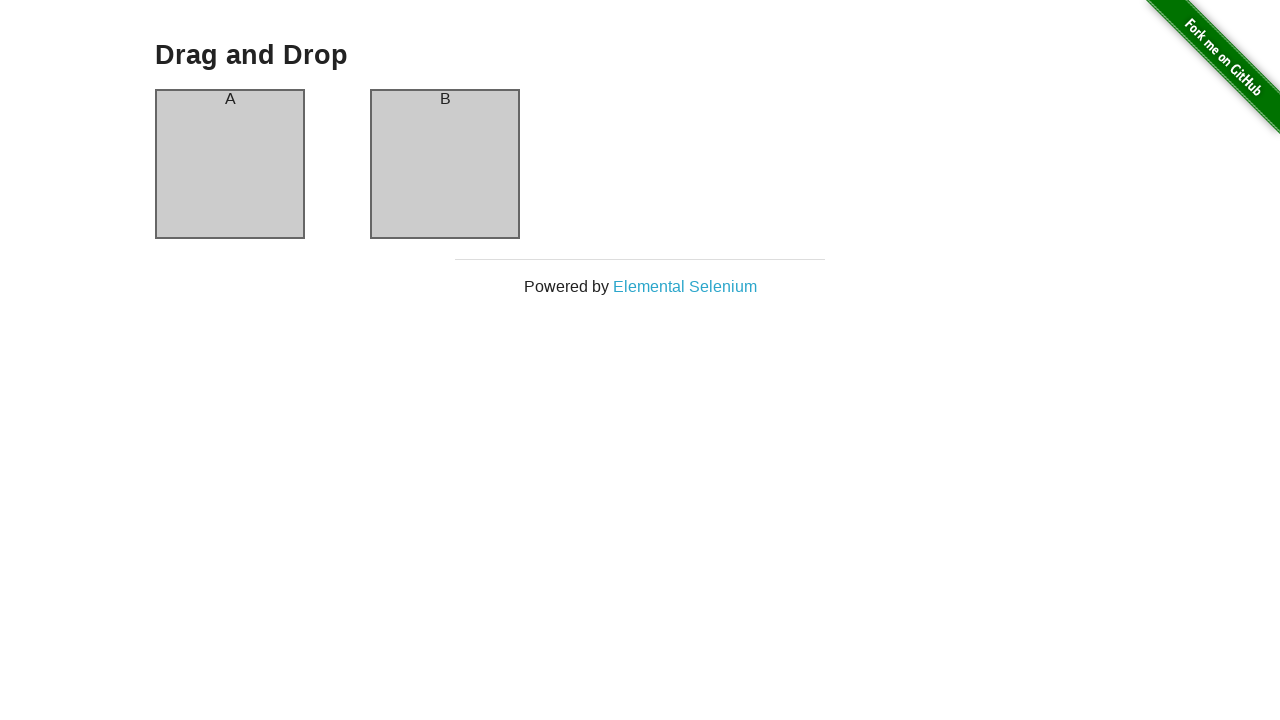

Waited for column A element to be present
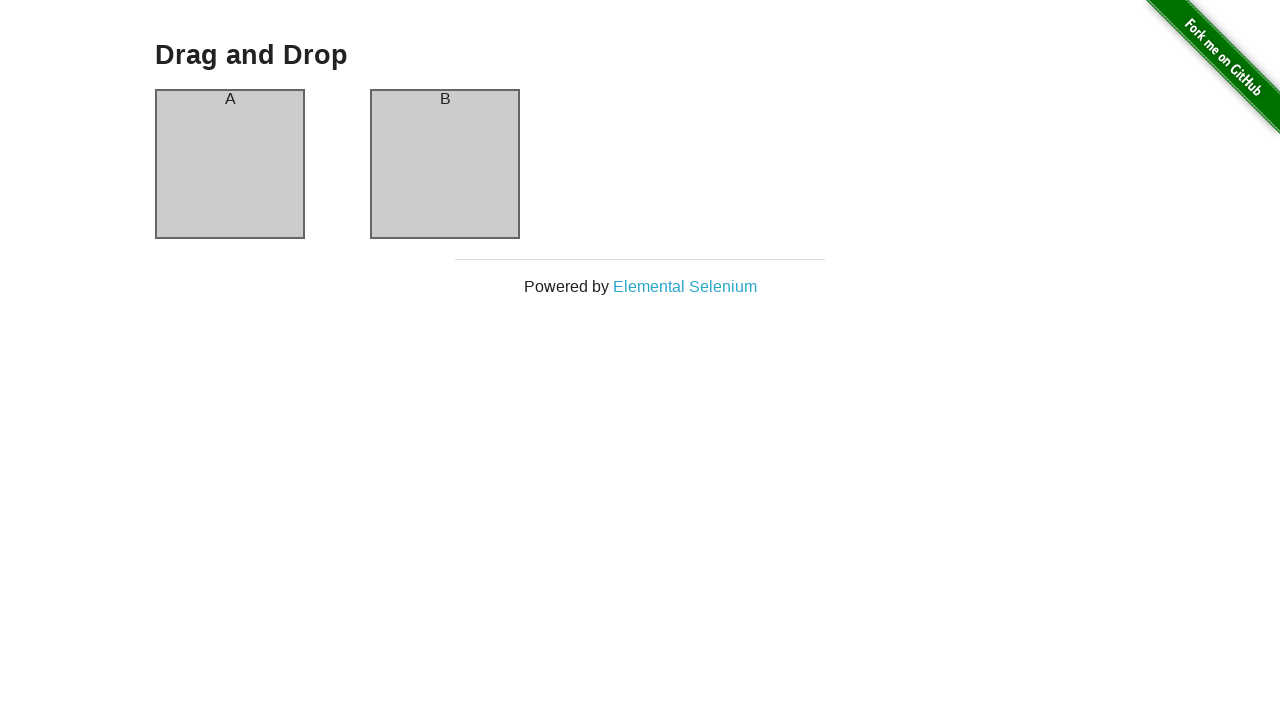

Waited for column B element to be present
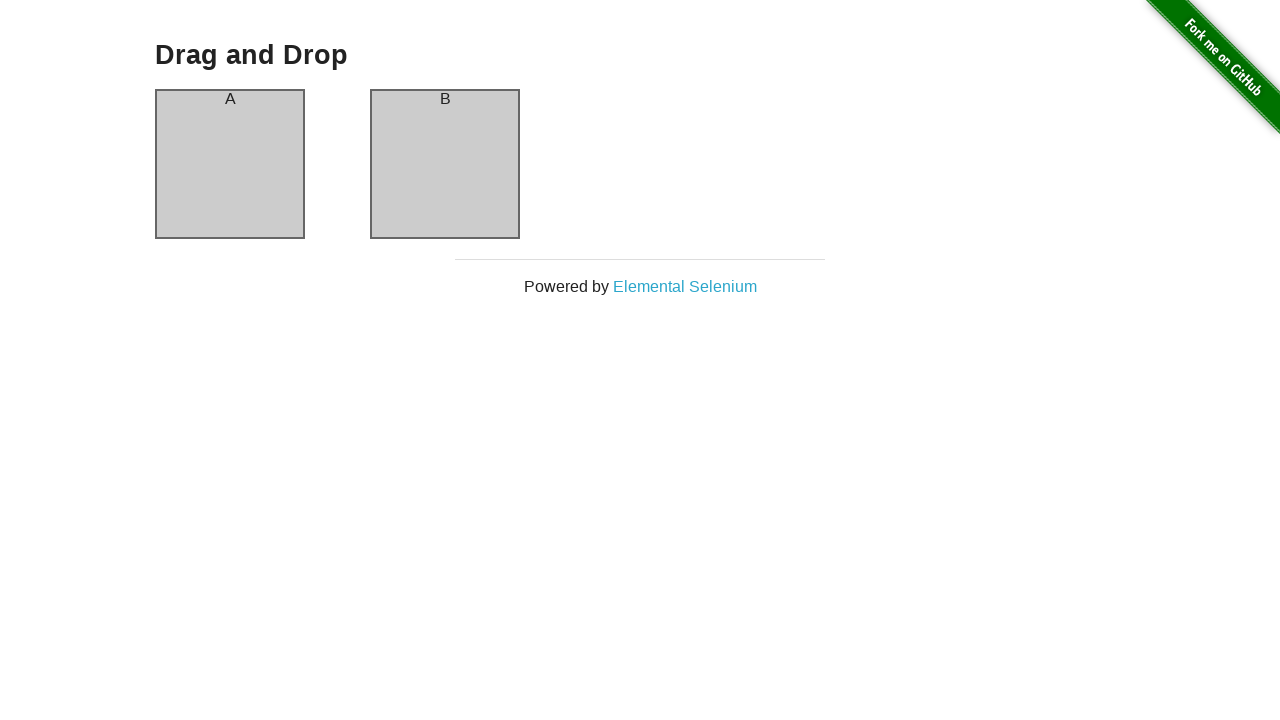

Dragged column A element to column B position at (445, 164)
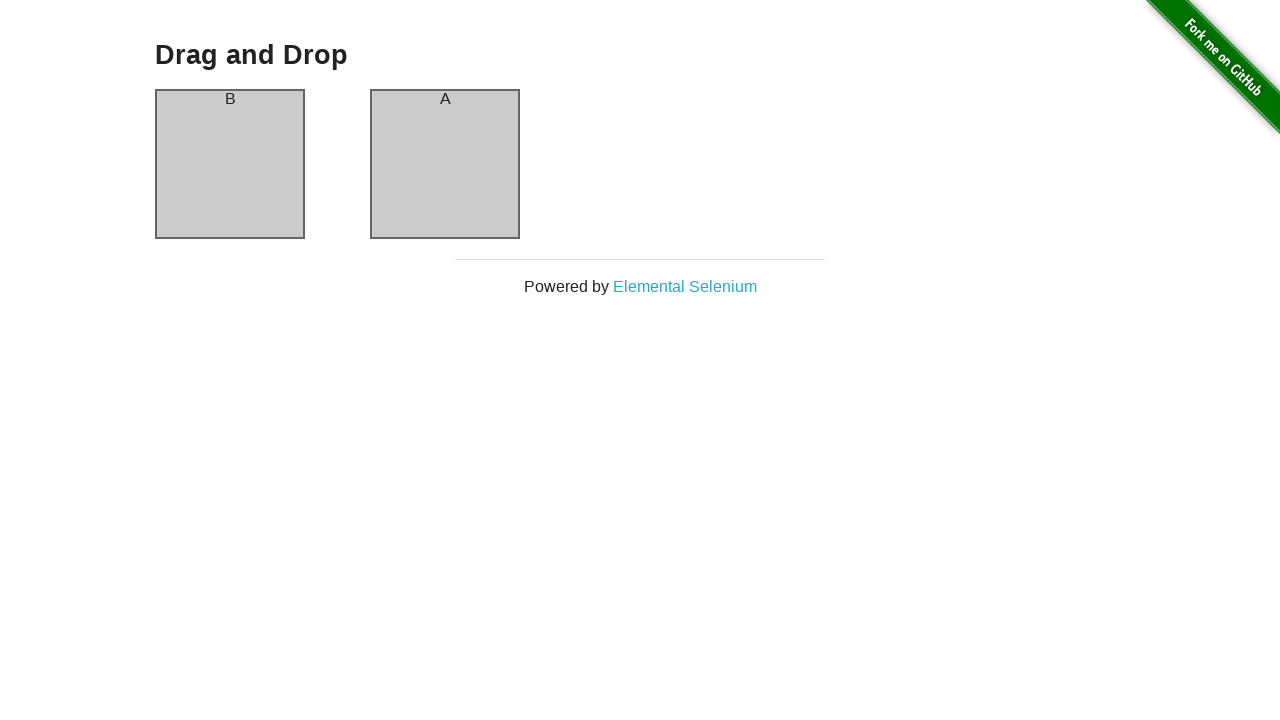

Retrieved header text from column A element
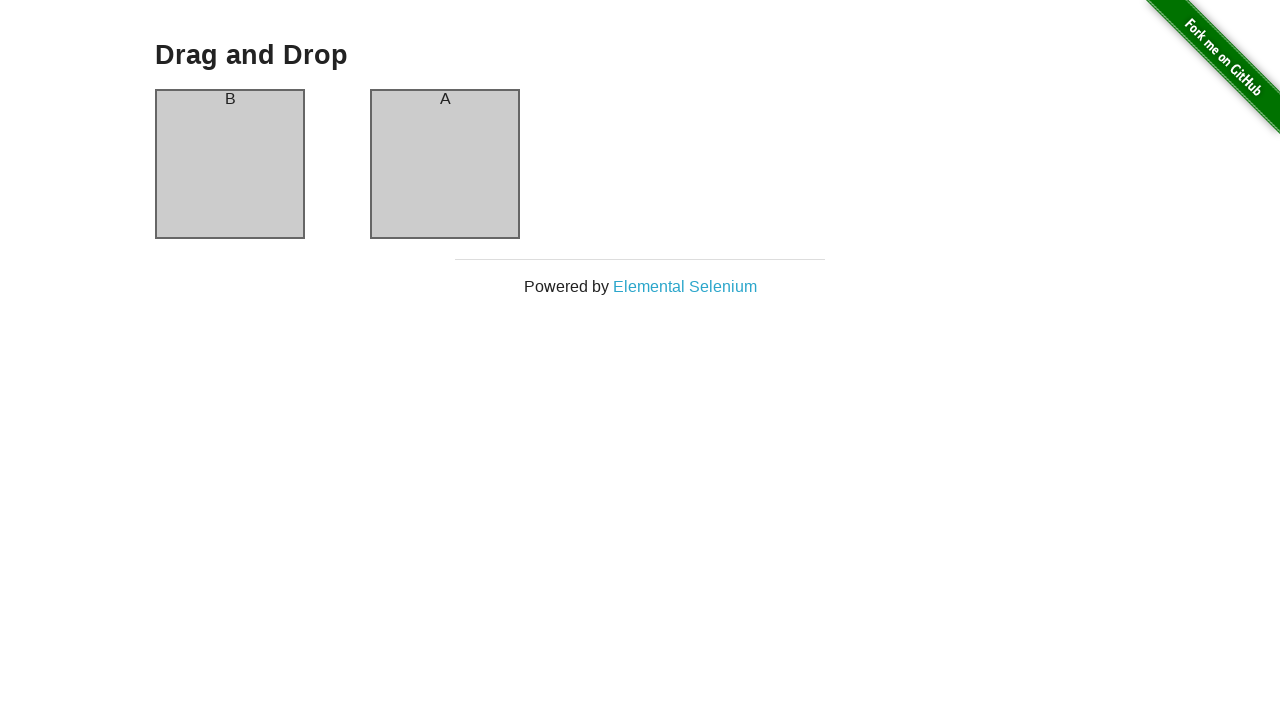

Verified that column A header is now 'B', confirming drag and drop was successful
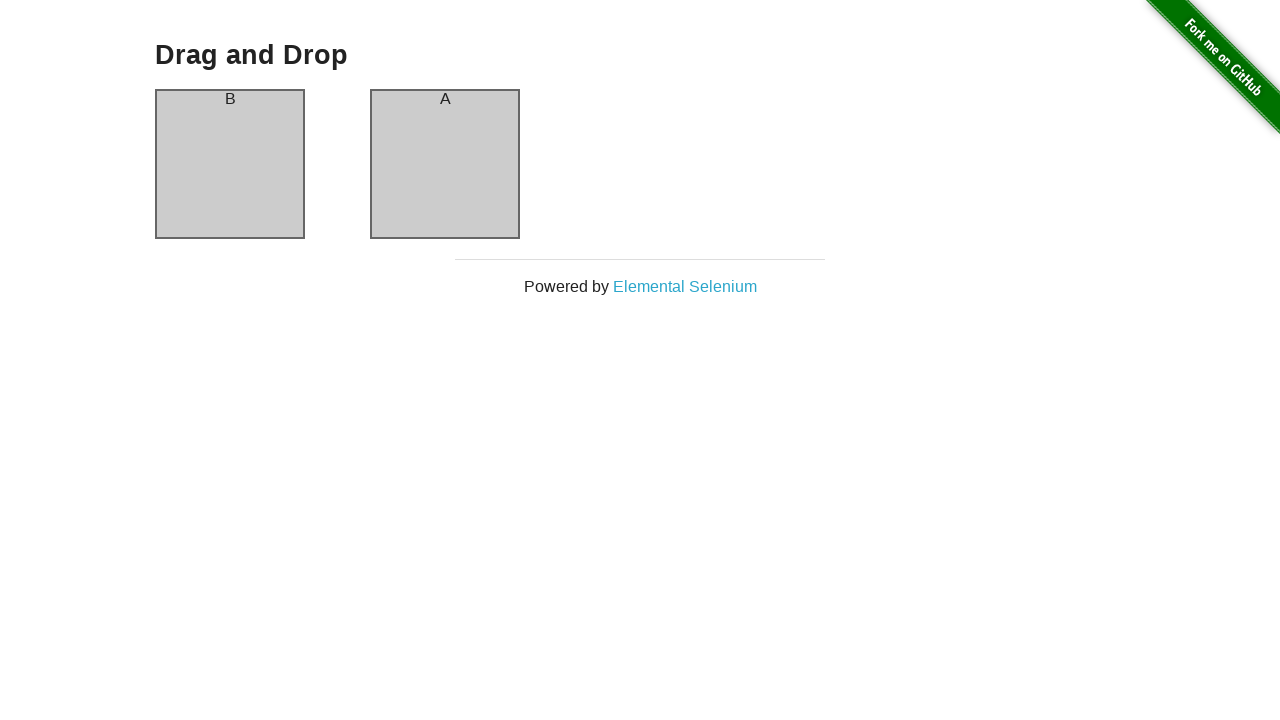

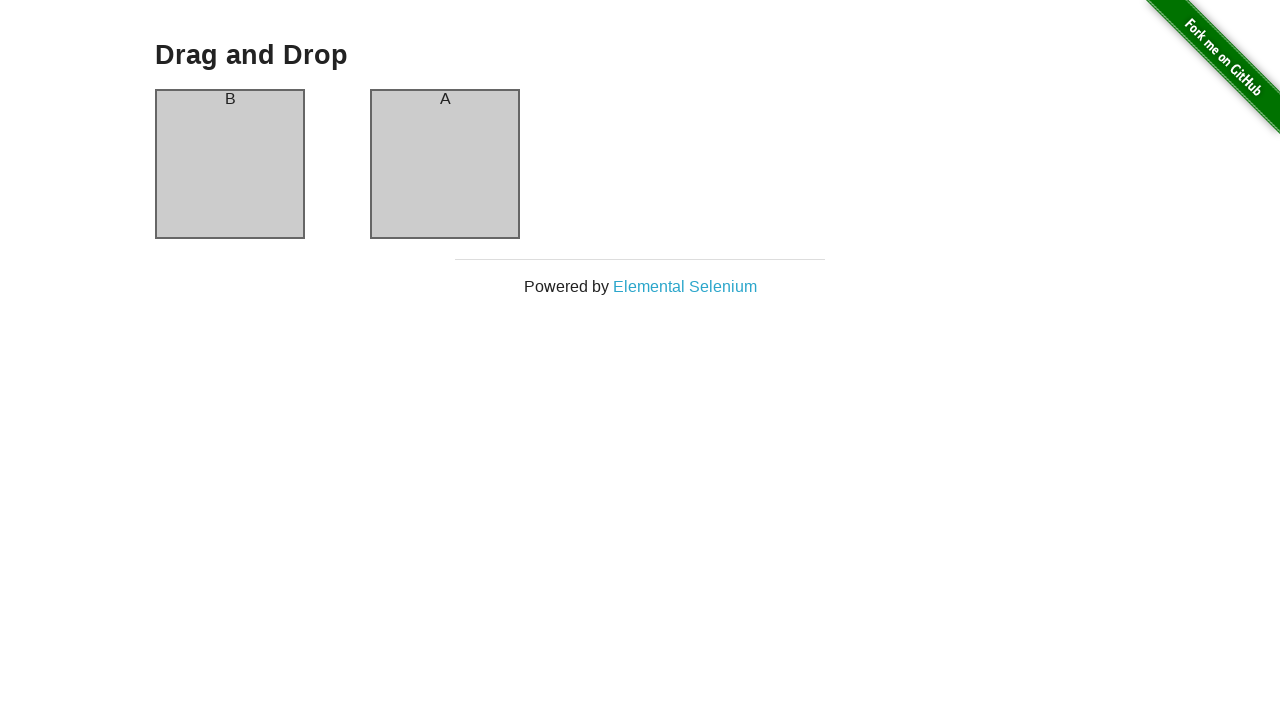